Tests selecting a single option from a dropdown menu and verifying the selection

Starting URL: https://www.lambdatest.com/selenium-playground/select-dropdown-demo

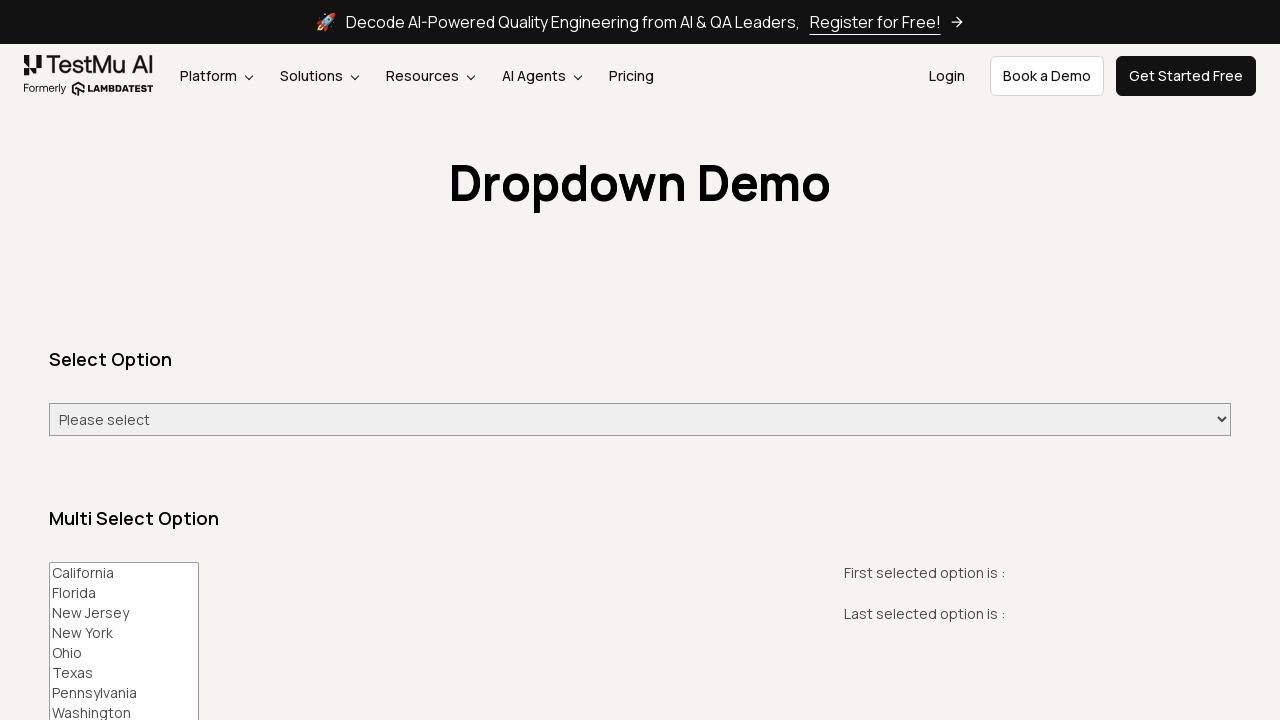

Selected 'Monday' from the dropdown menu on #select-demo
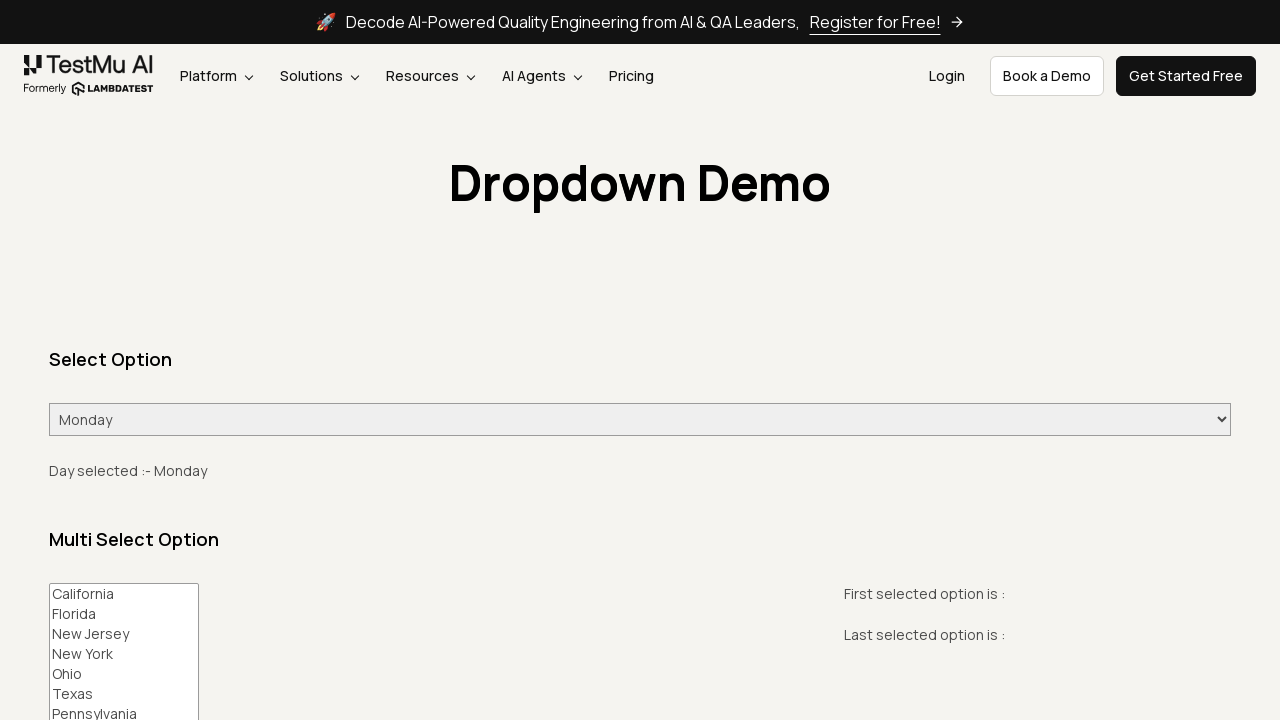

Waited for selection confirmation message to appear
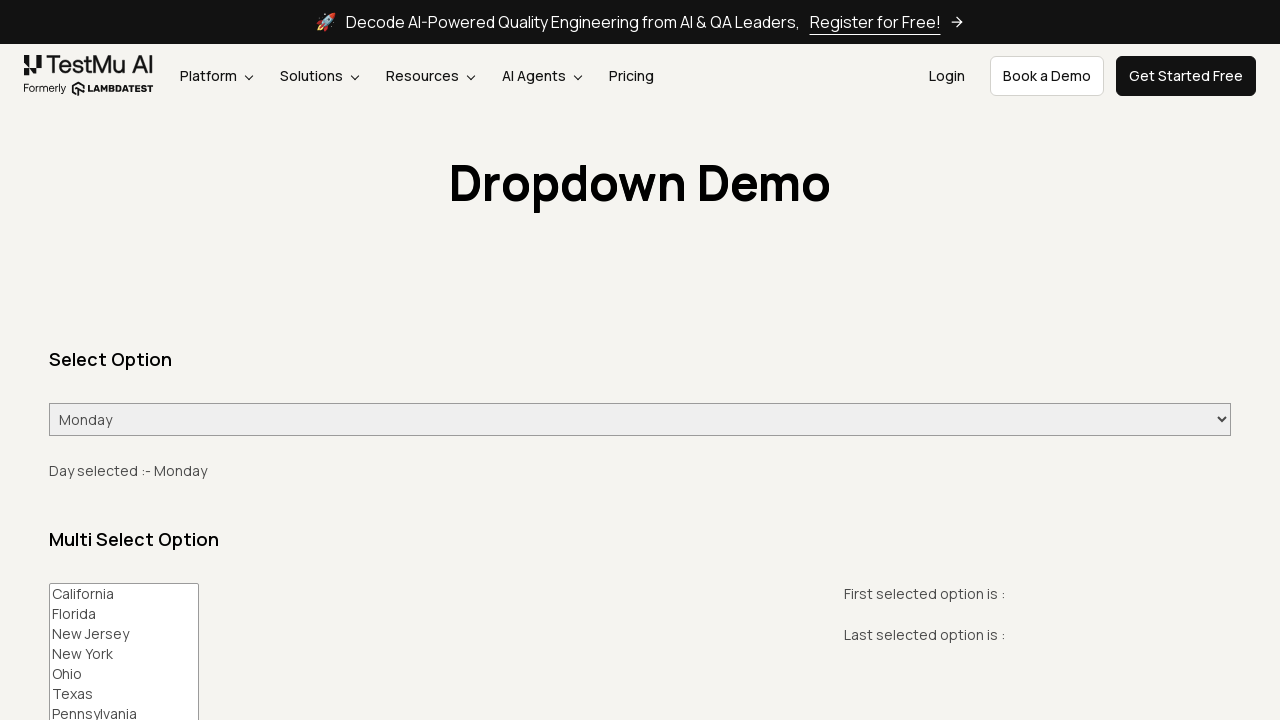

Verified that 'Monday' is displayed in the selected value
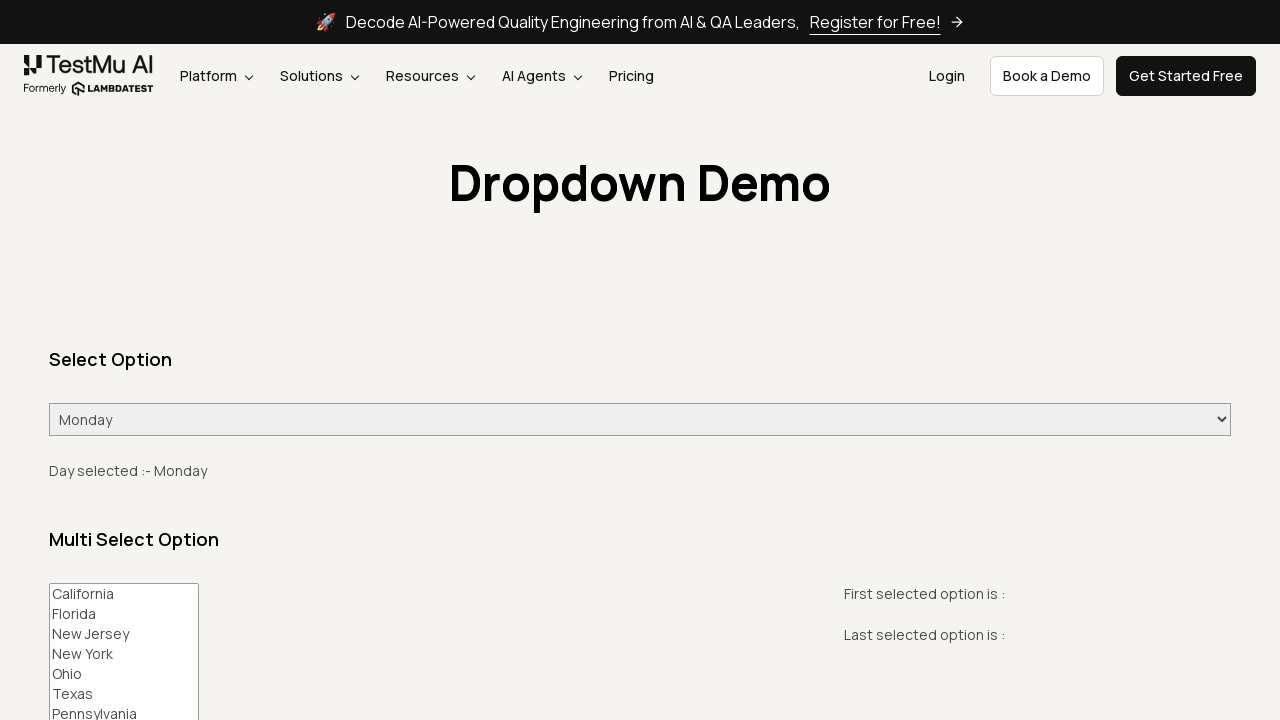

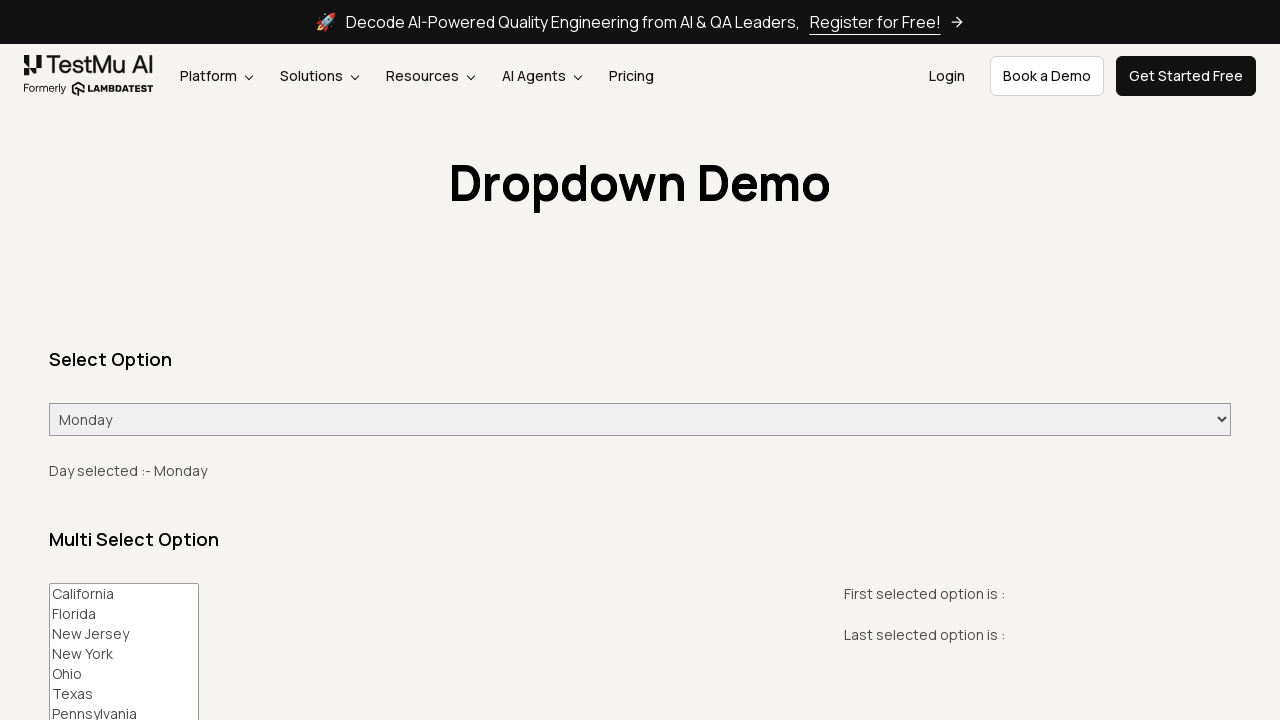